Tests that whitespace is trimmed from edited todo text

Starting URL: https://demo.playwright.dev/todomvc

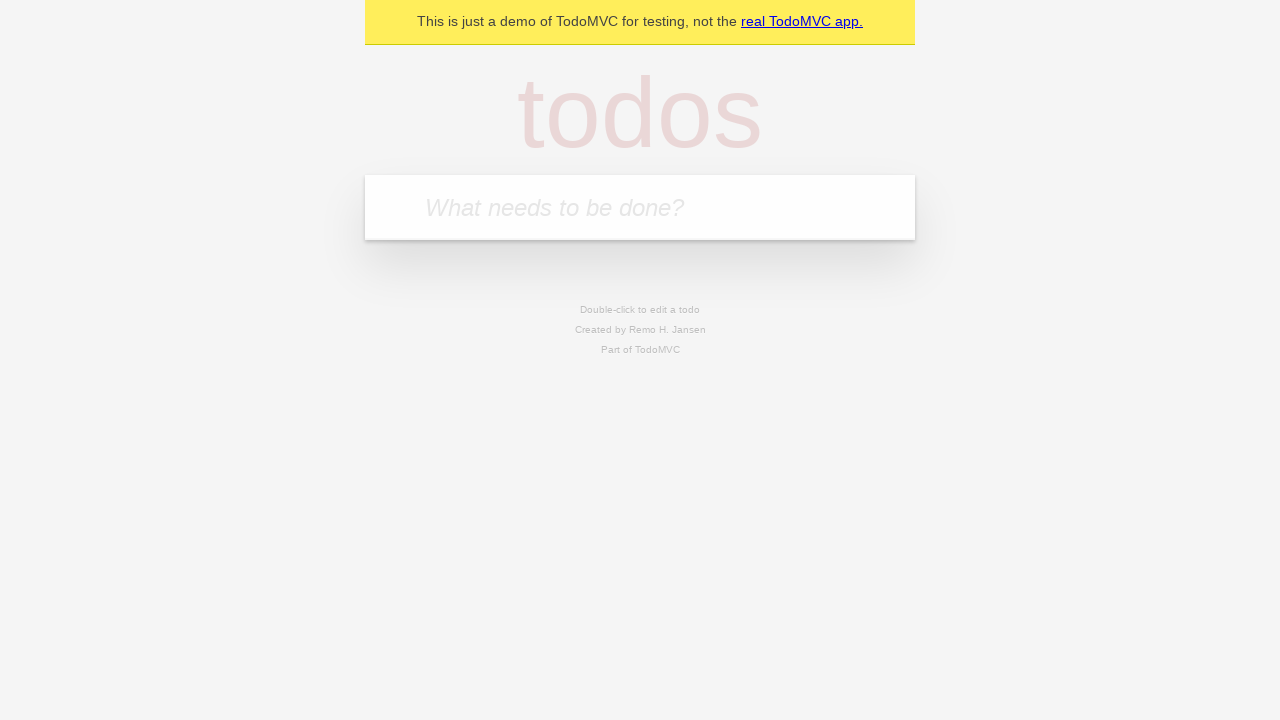

Filled new todo input with 'buy some cheese' on internal:attr=[placeholder="What needs to be done?"i]
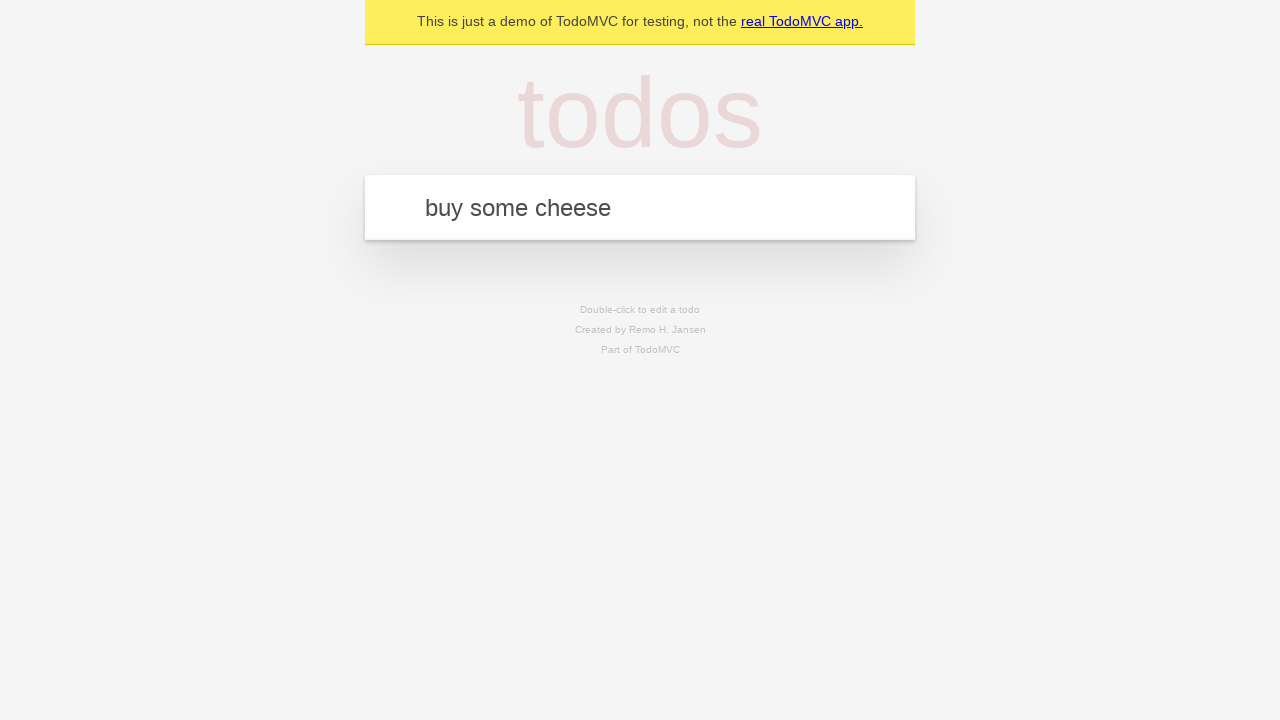

Pressed Enter to create todo 'buy some cheese' on internal:attr=[placeholder="What needs to be done?"i]
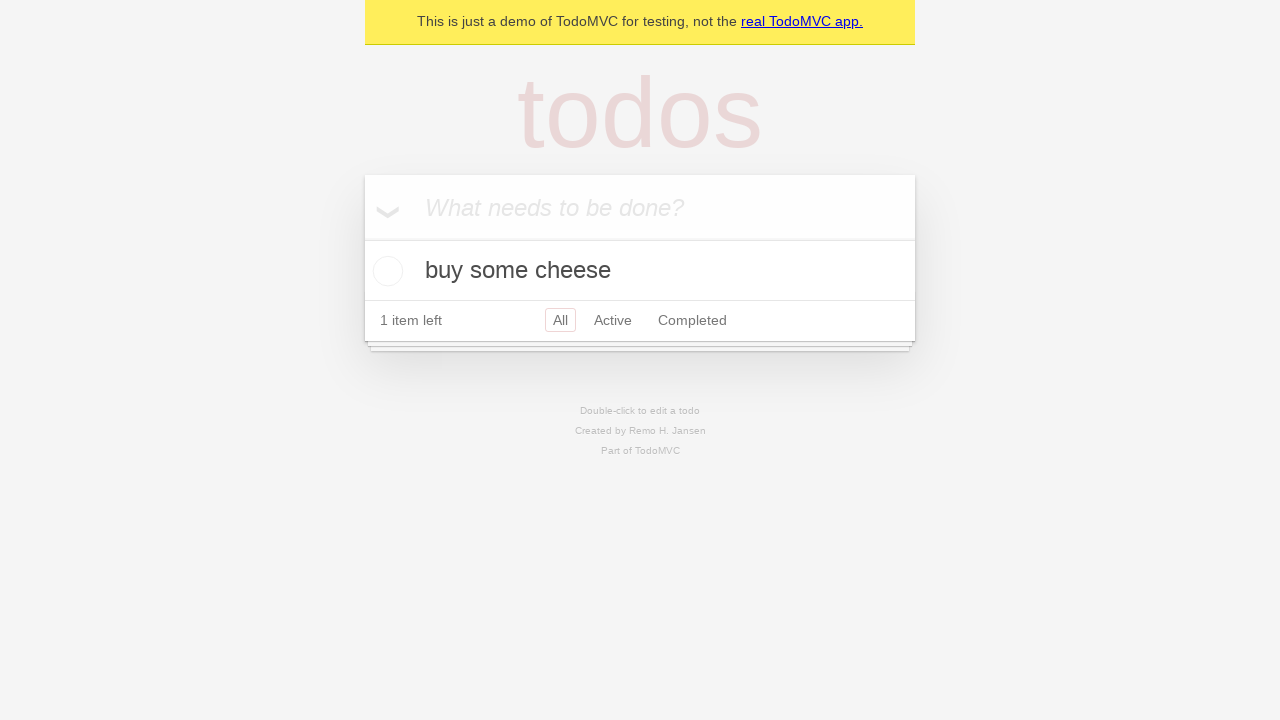

Filled new todo input with 'feed the cat' on internal:attr=[placeholder="What needs to be done?"i]
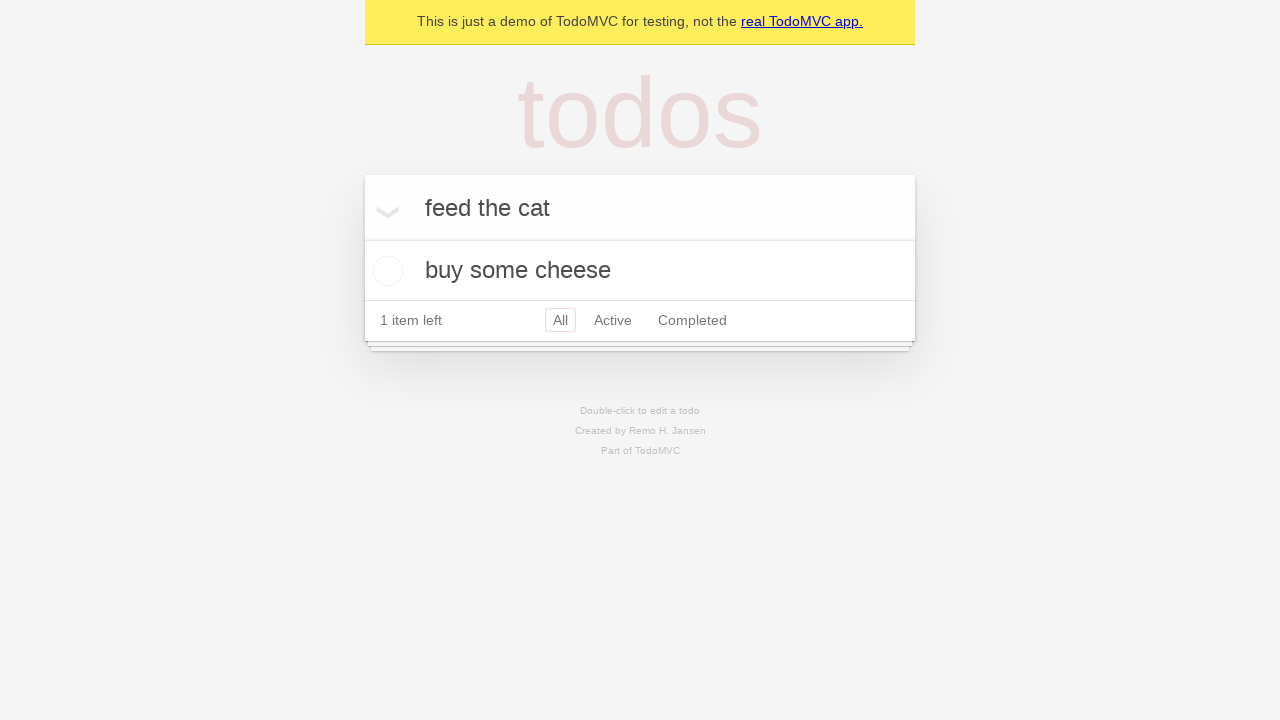

Pressed Enter to create todo 'feed the cat' on internal:attr=[placeholder="What needs to be done?"i]
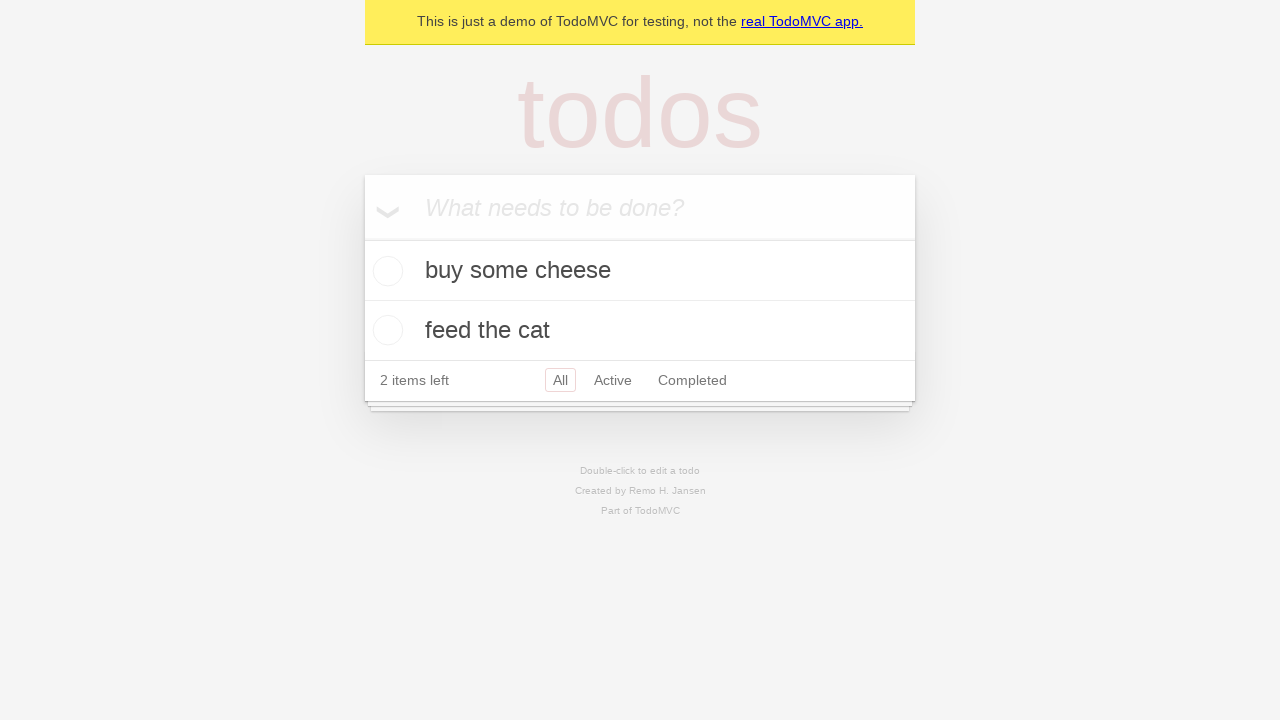

Filled new todo input with 'book a doctors appointment' on internal:attr=[placeholder="What needs to be done?"i]
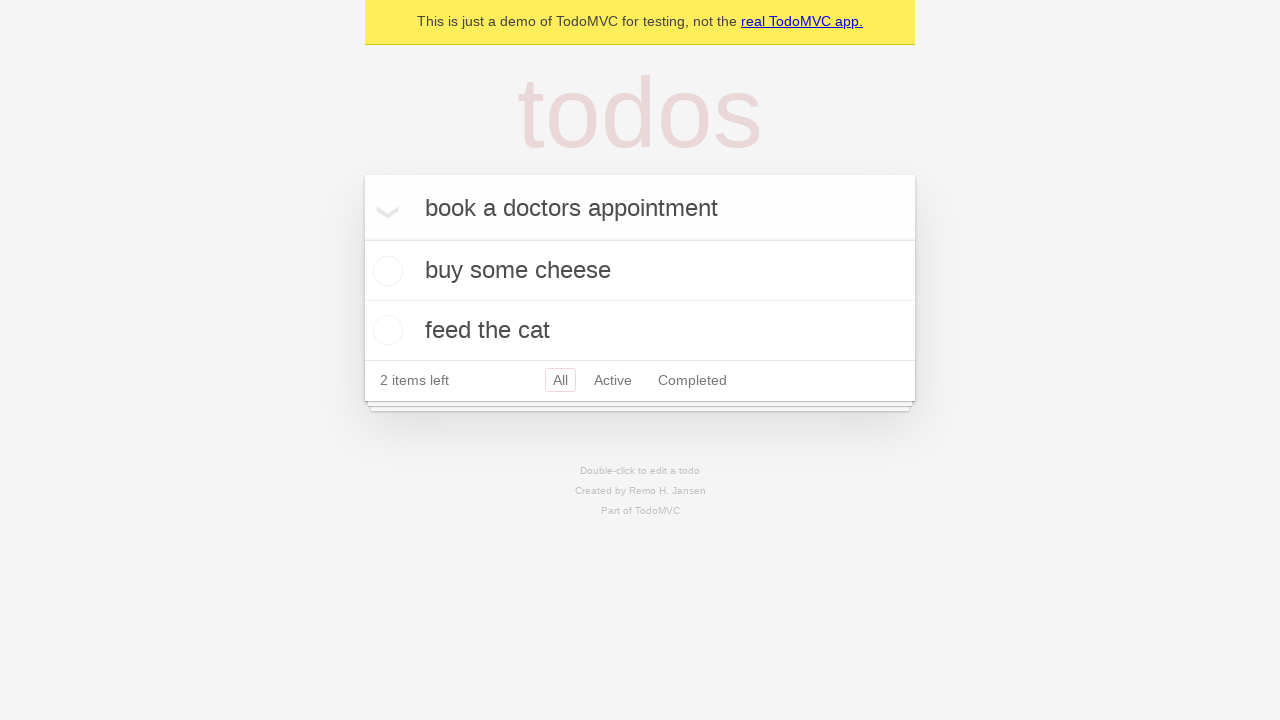

Pressed Enter to create todo 'book a doctors appointment' on internal:attr=[placeholder="What needs to be done?"i]
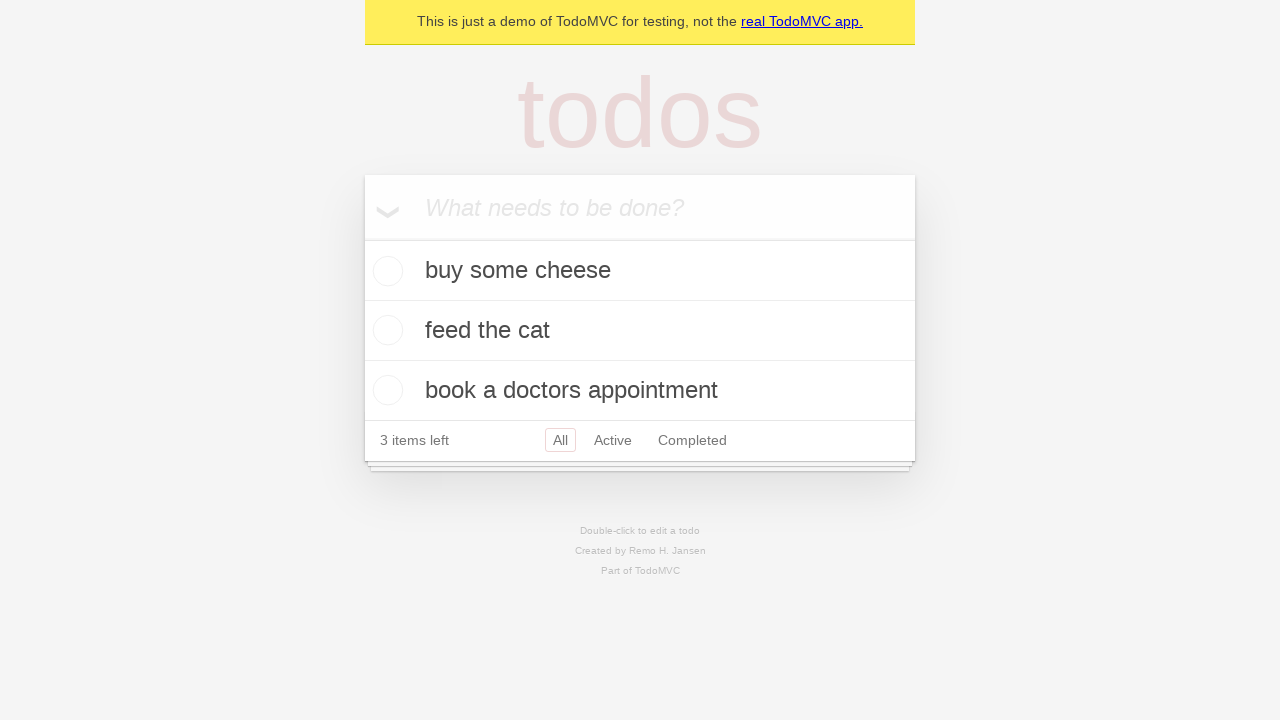

Double-clicked second todo to enter edit mode at (640, 331) on internal:testid=[data-testid="todo-item"s] >> nth=1
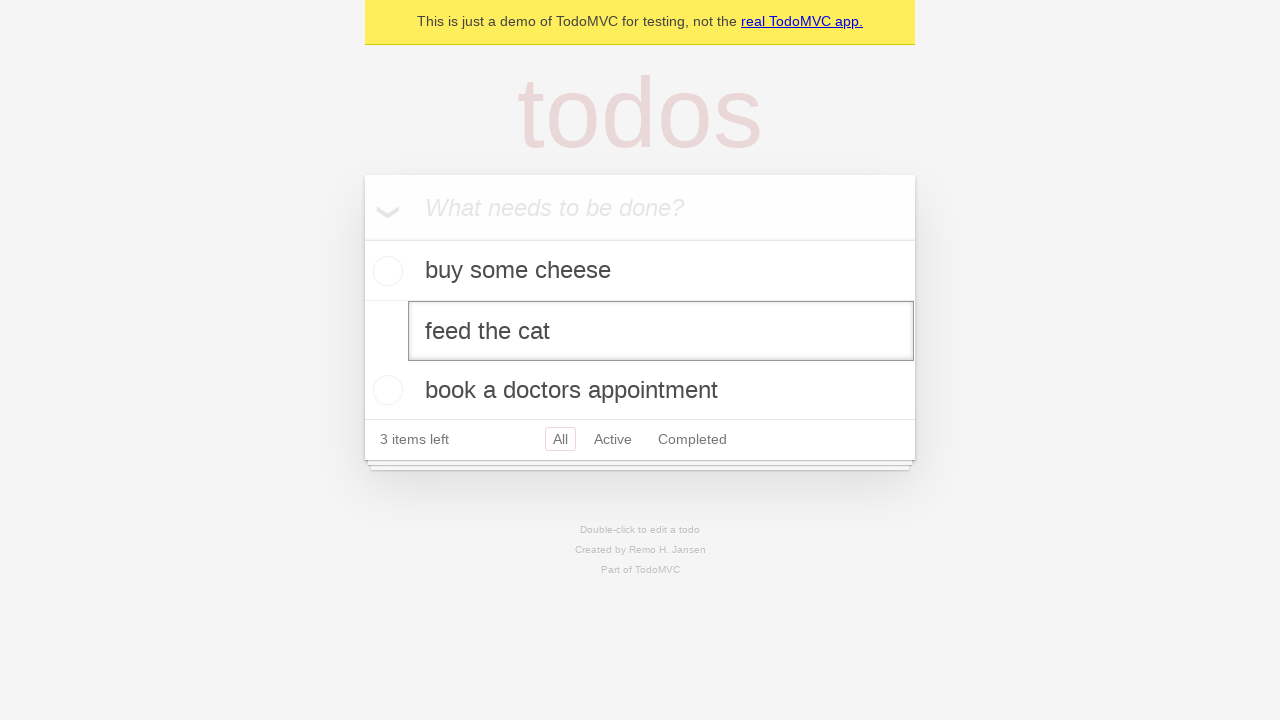

Filled edit field with text containing leading and trailing whitespace on internal:testid=[data-testid="todo-item"s] >> nth=1 >> internal:role=textbox[nam
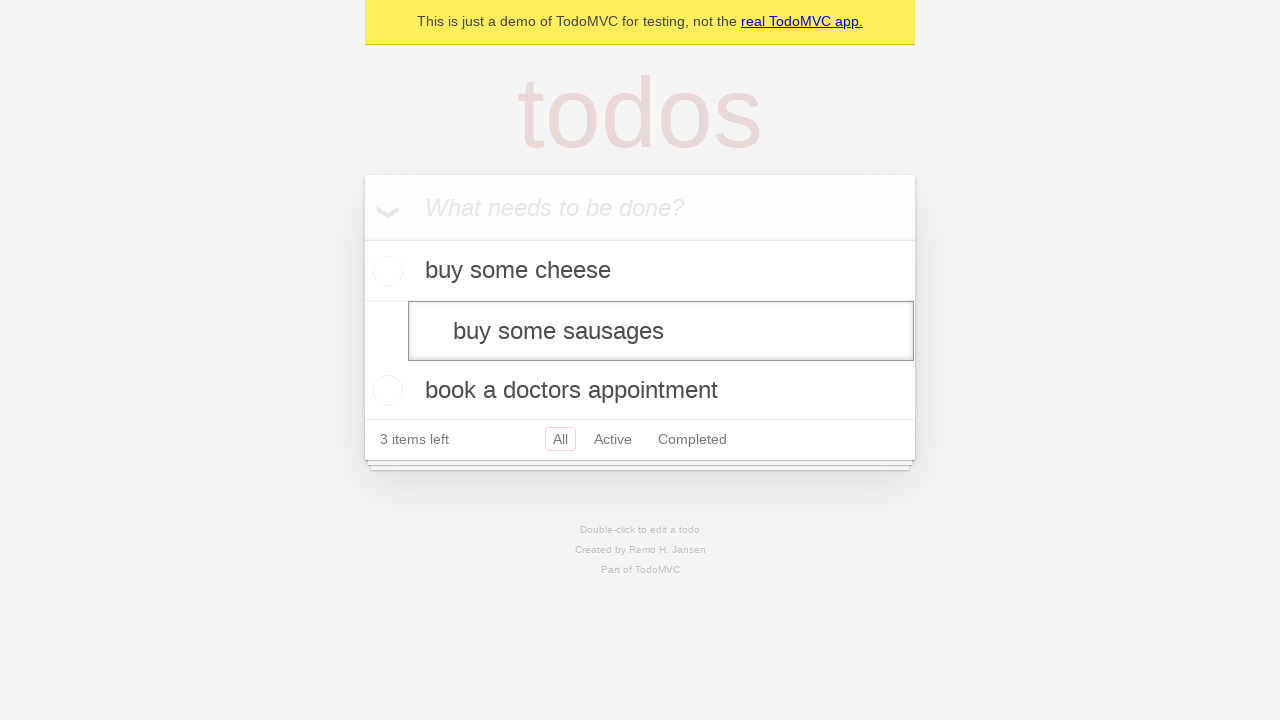

Pressed Enter to save edited todo, verifying whitespace trimming on internal:testid=[data-testid="todo-item"s] >> nth=1 >> internal:role=textbox[nam
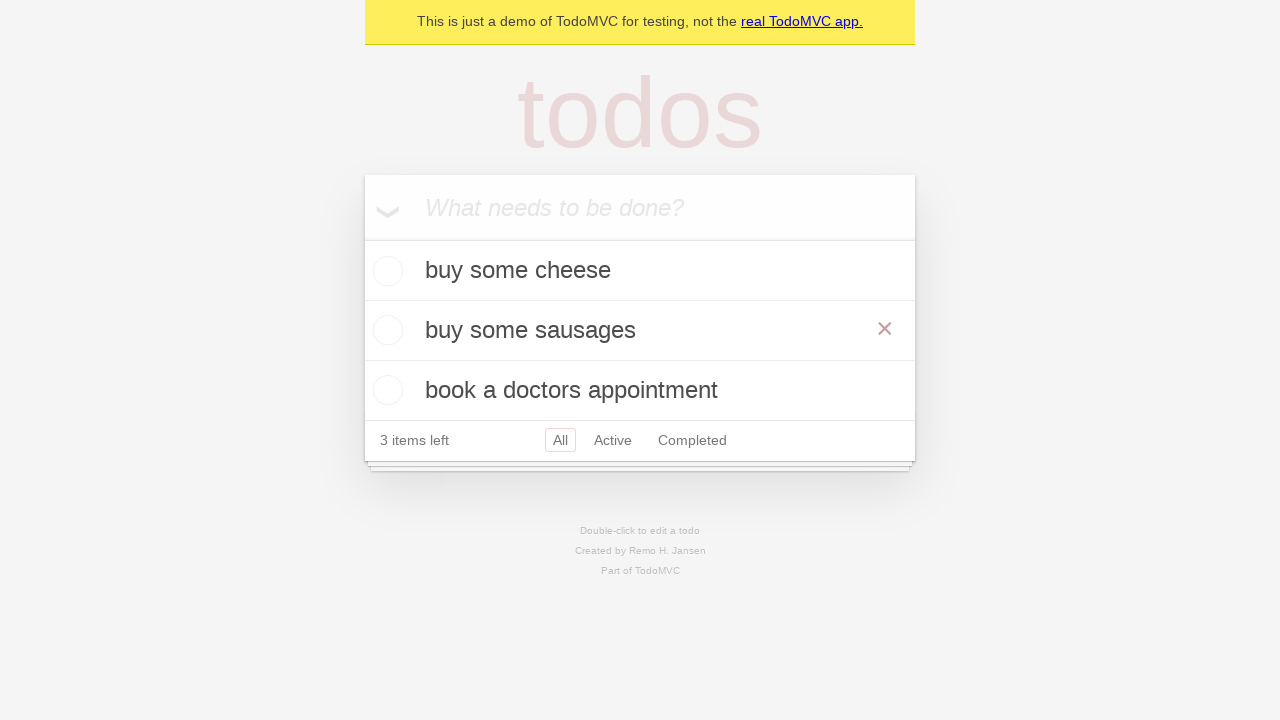

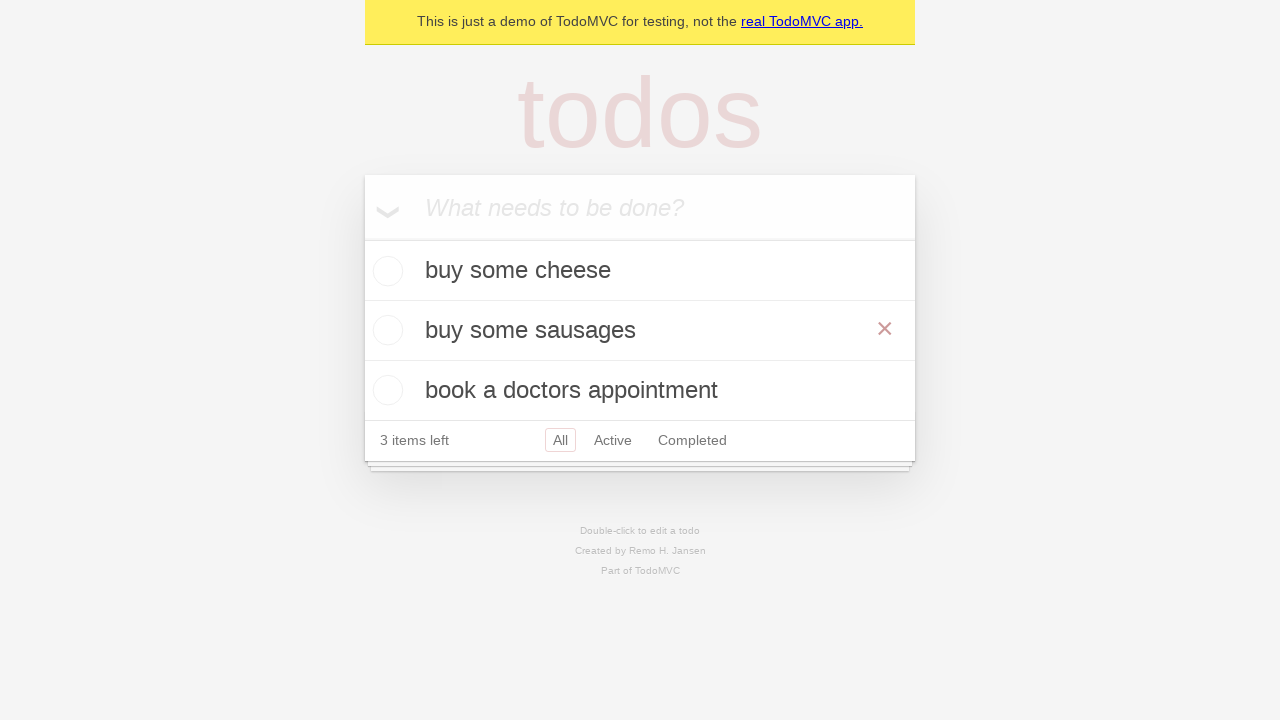